Tests a simple form by filling in first name, last name, city, and country fields, then submitting the form

Starting URL: http://suninjuly.github.io/simple_form_find_task.html

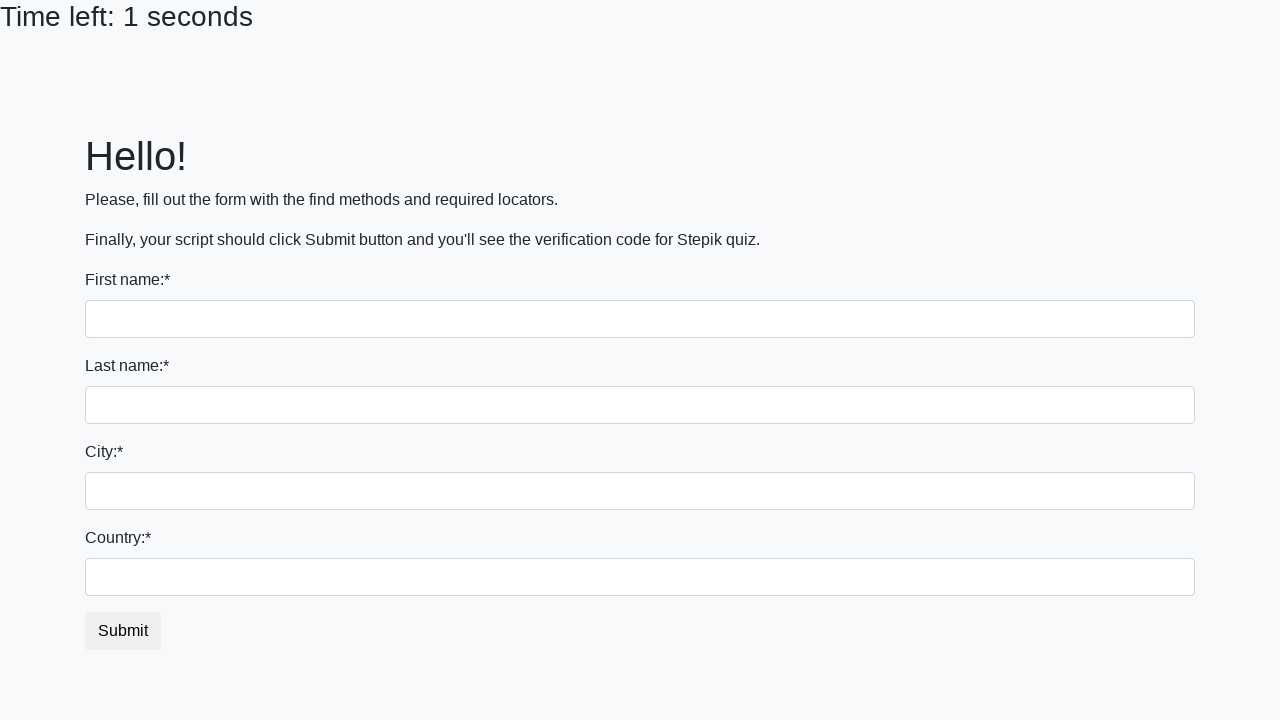

Filled first name field with 'Ivan' on input
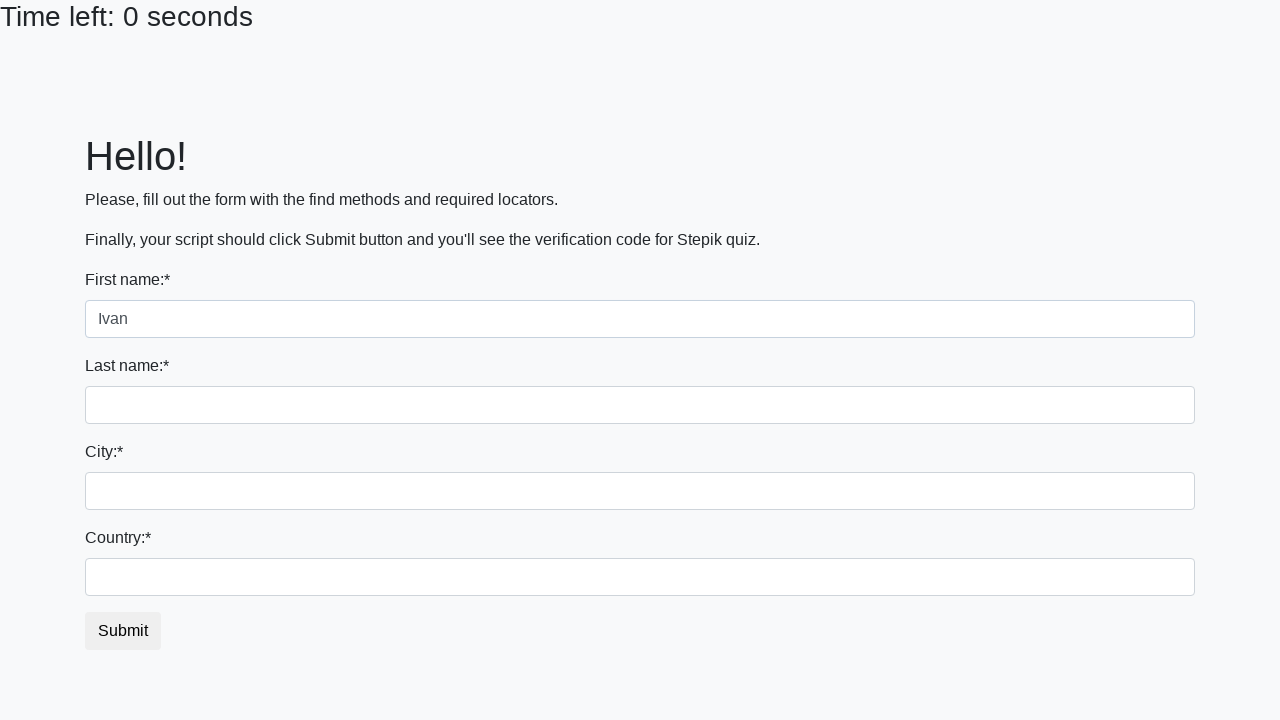

Filled last name field with 'Petrov' on input[name='last_name']
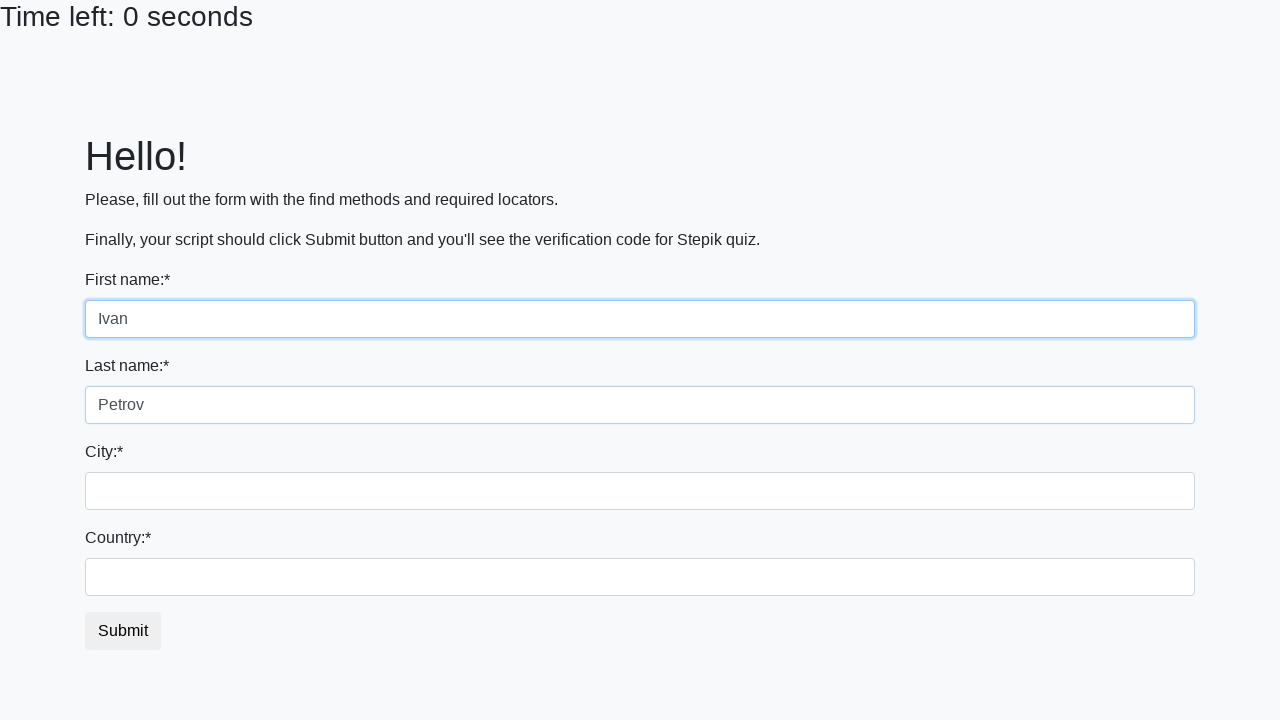

Filled city field with 'Smolensk' on .city
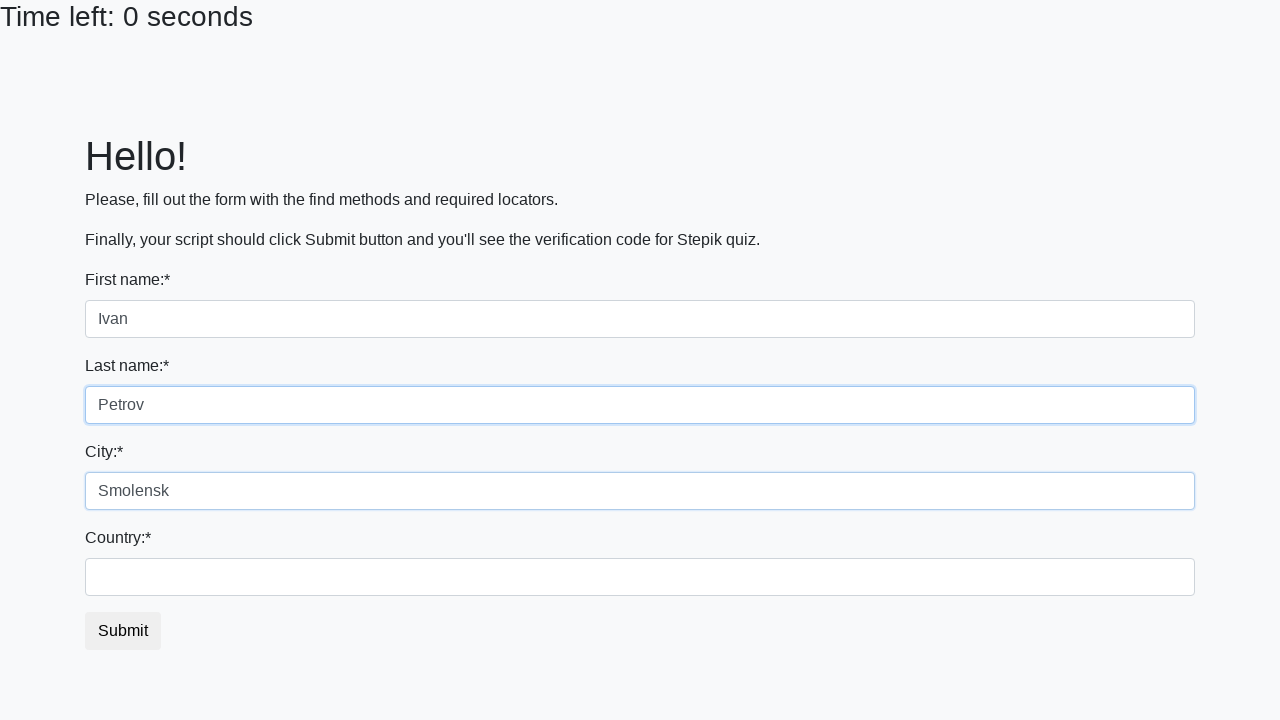

Filled country field with 'Russia' on #country
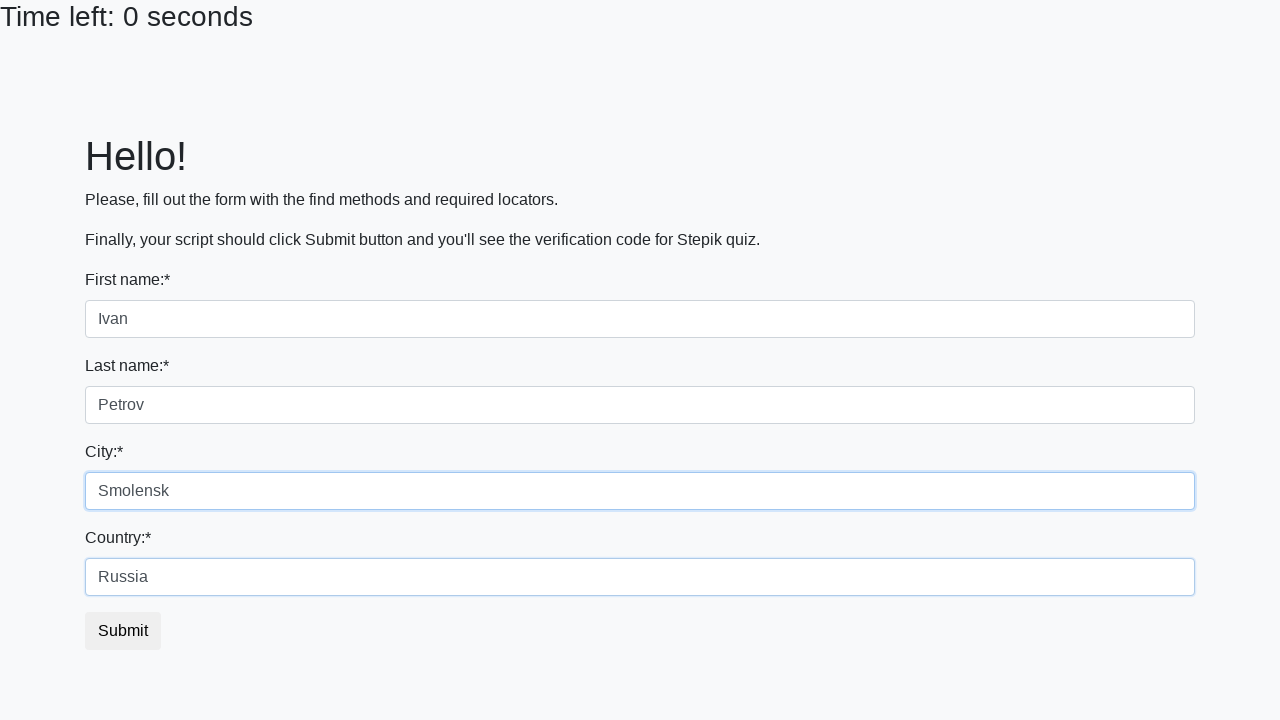

Clicked submit button to submit the form at (123, 631) on button.btn
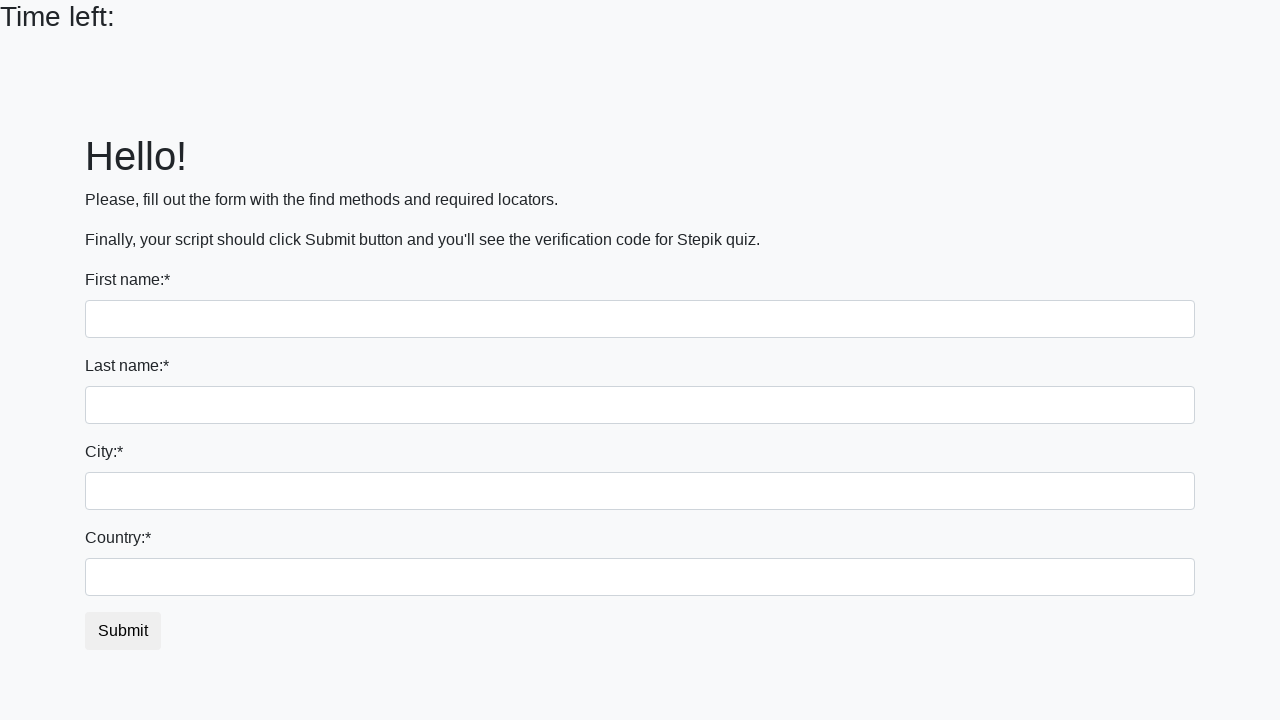

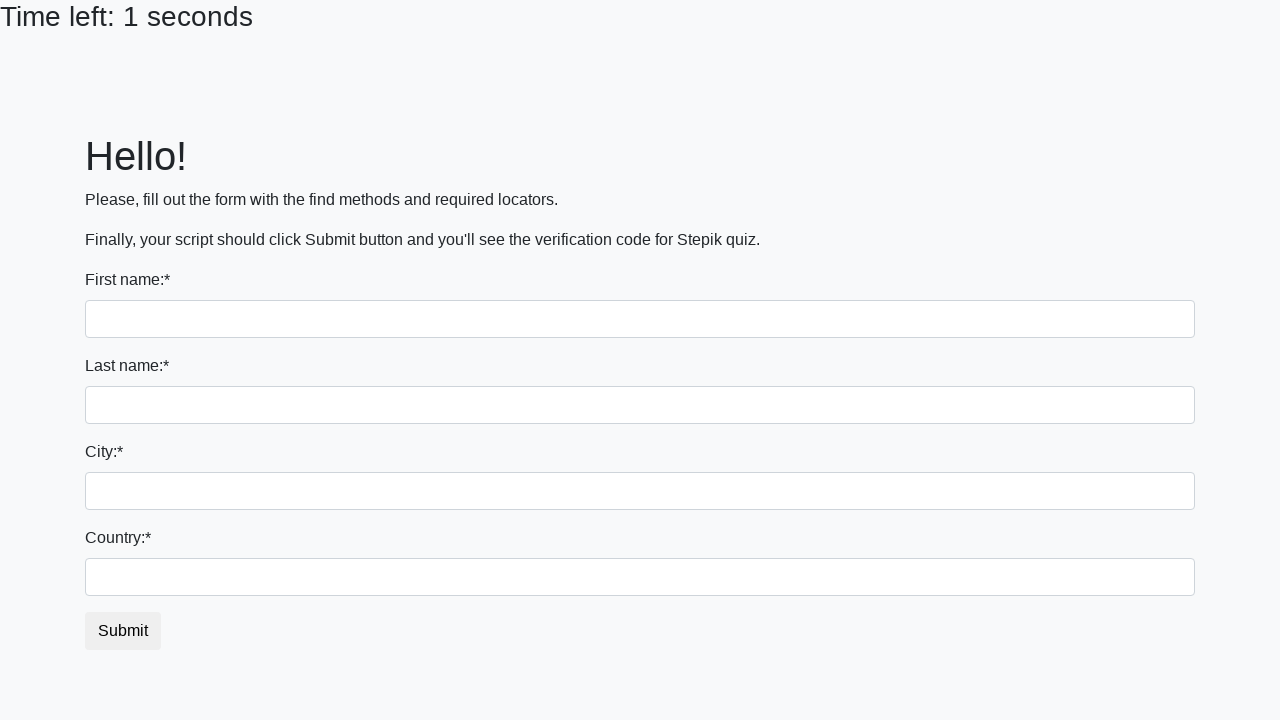